Tests the search bar functionality on an automation bookstore website by entering text, verifying the clear button appears, and clearing the search

Starting URL: https://automationbookstore.dev/

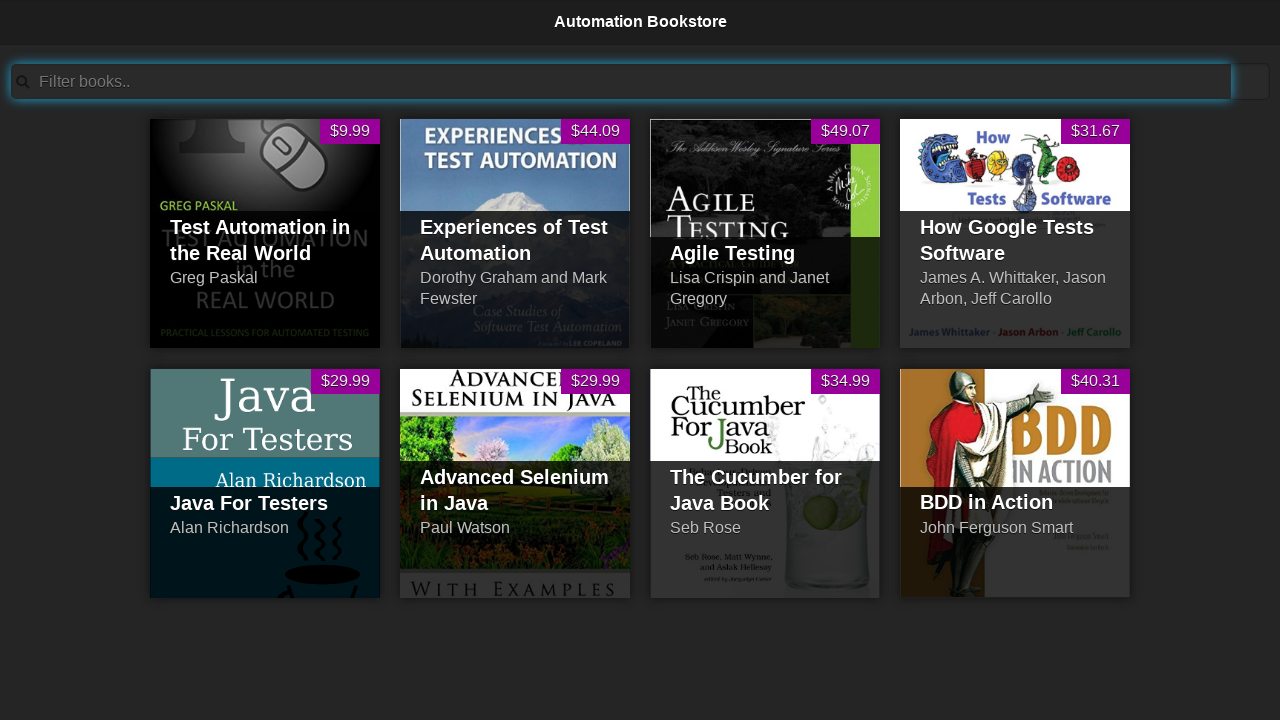

Filled search bar with 'Pranitha Avula' on input#searchBar
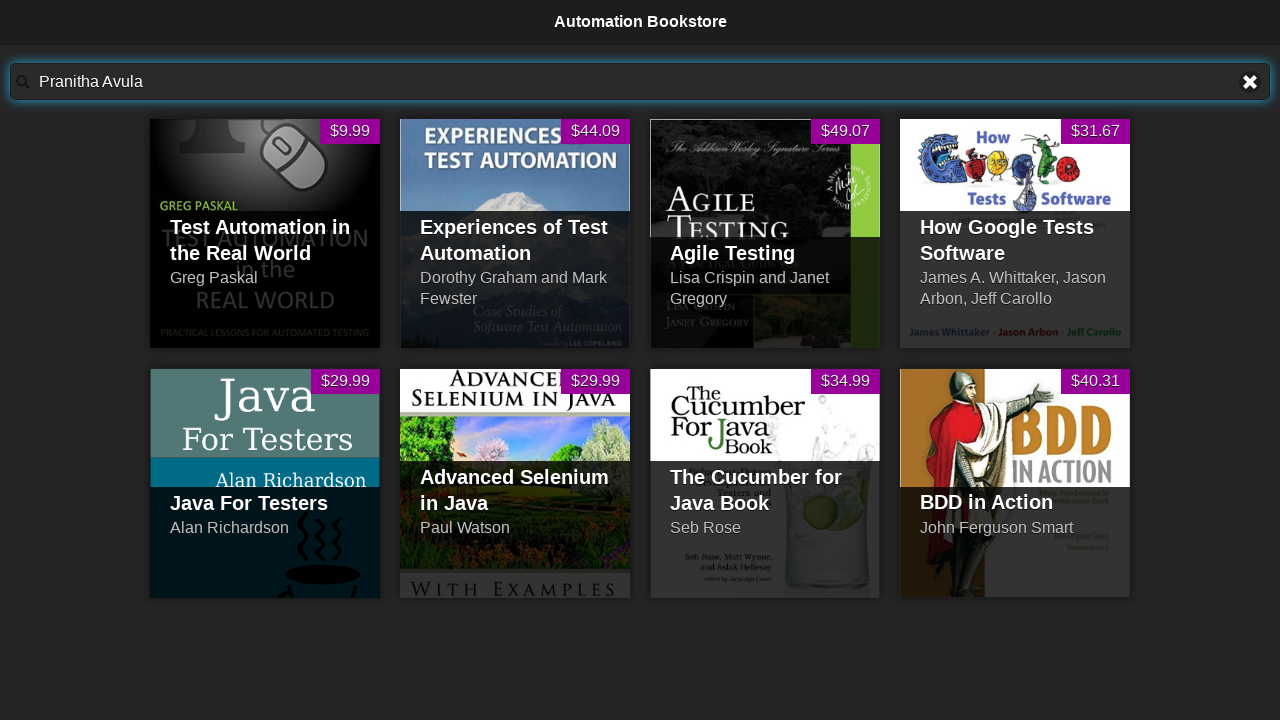

Located clear text button
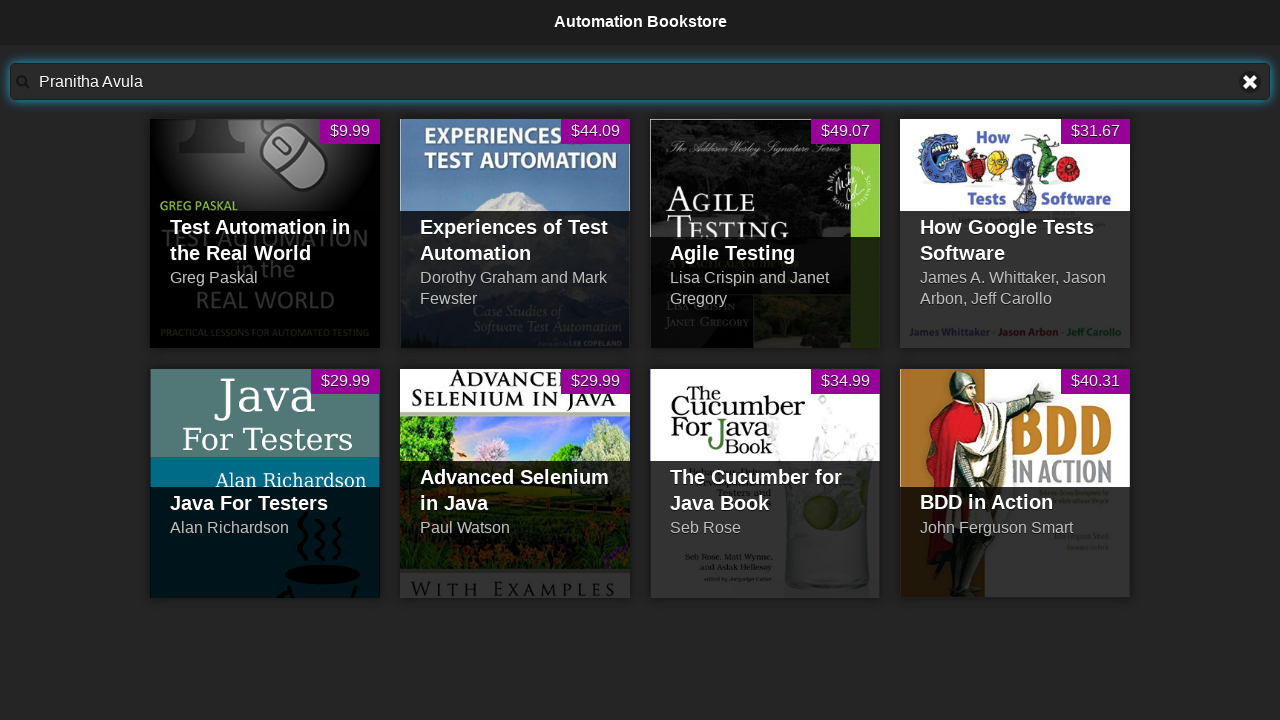

Clear text button is visible
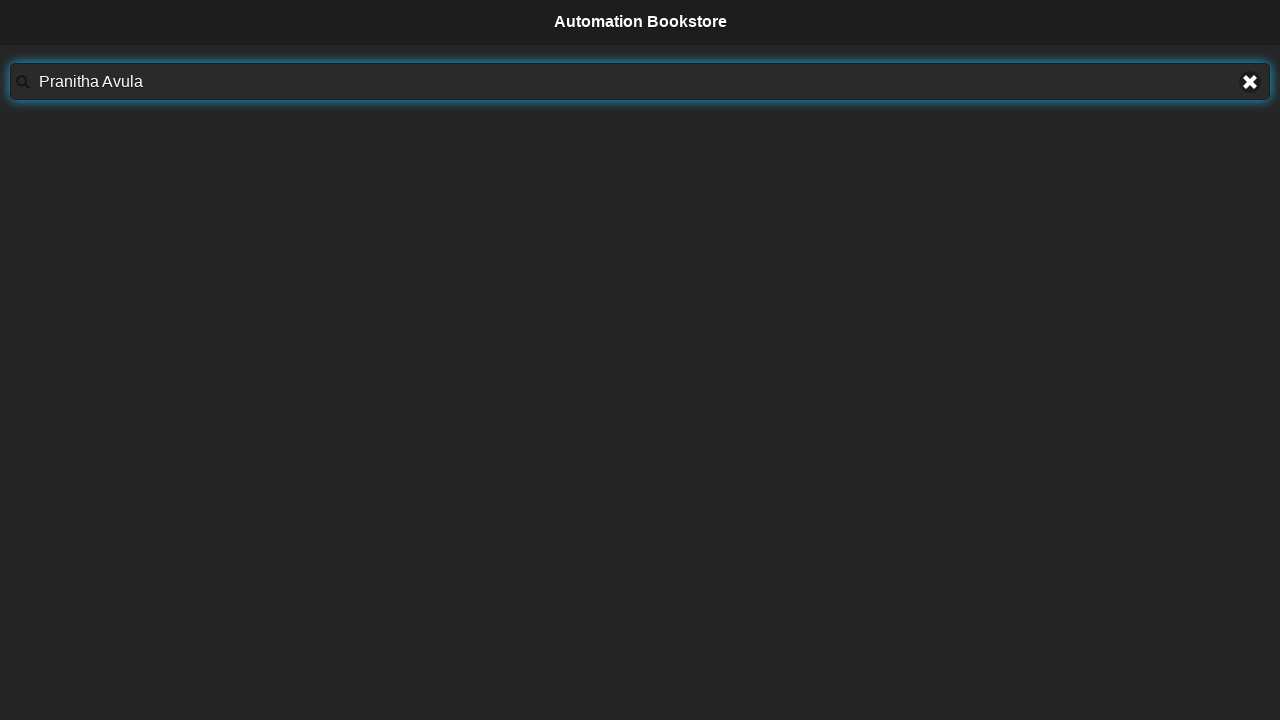

Clicked clear text button to clear the search bar at (1250, 82) on a[title='Clear text']
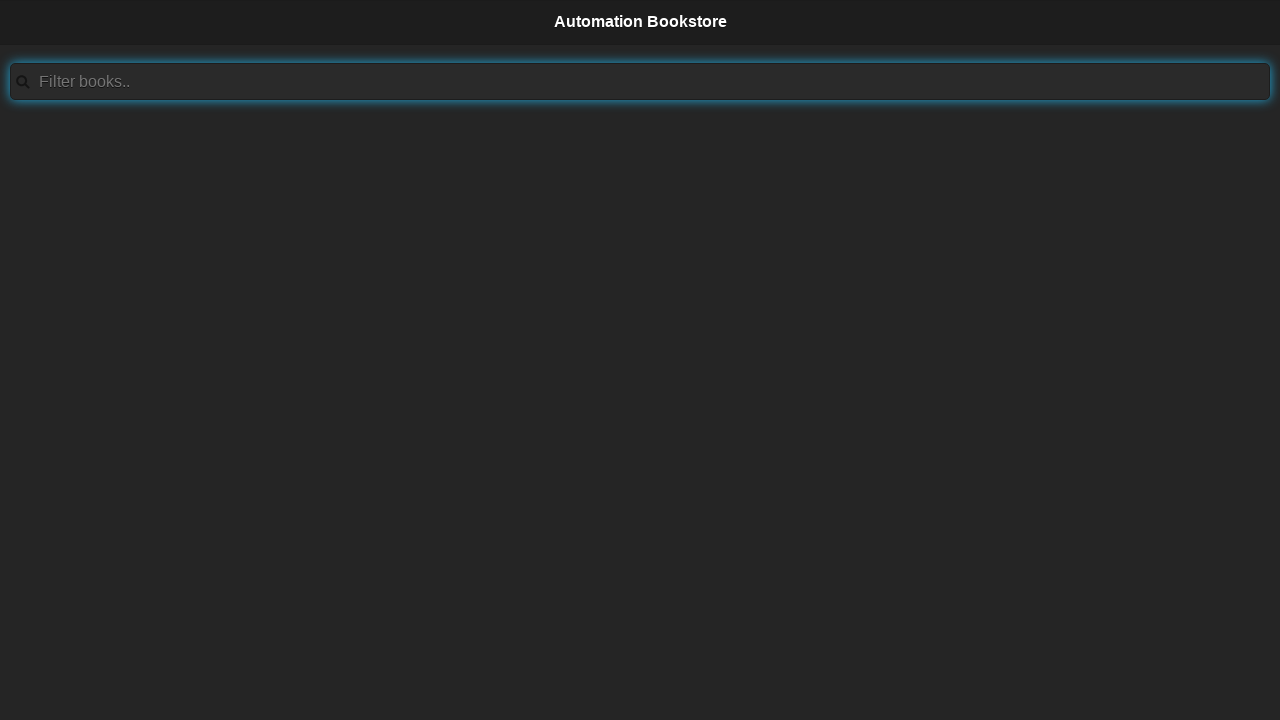

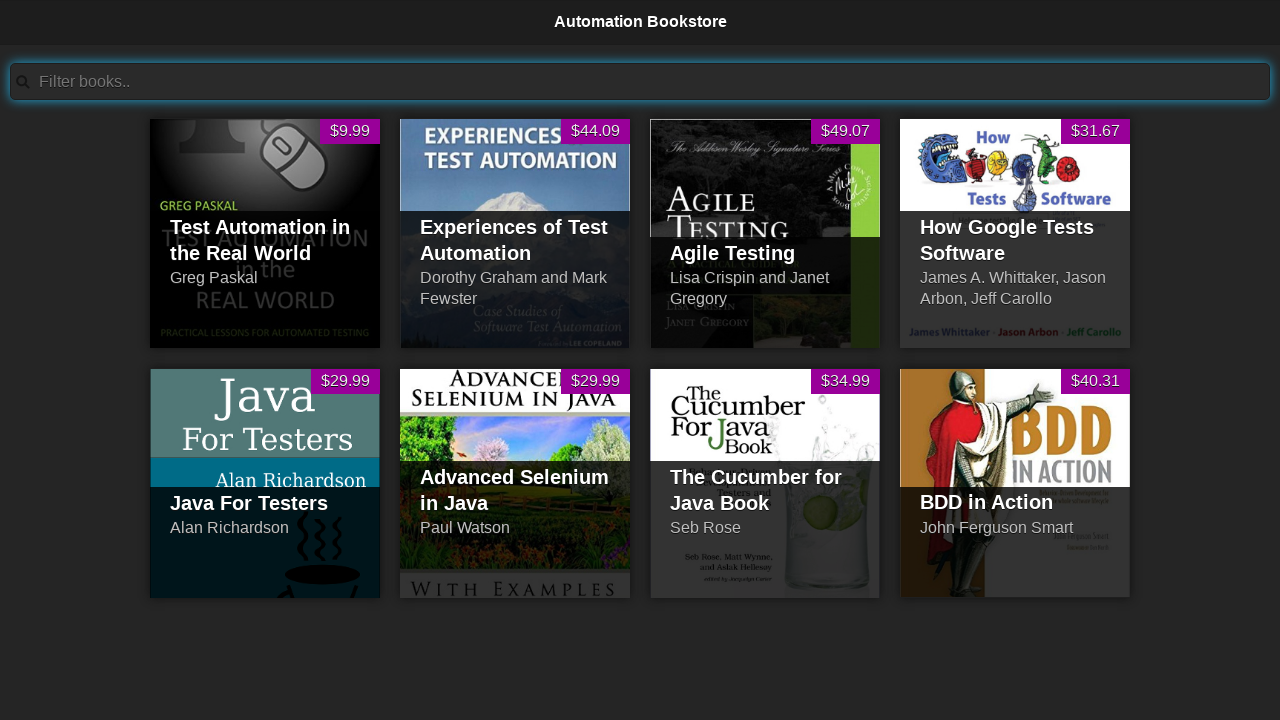